Tests table sorting on the second table with better class attributes by clicking the Due column header

Starting URL: http://the-internet.herokuapp.com/tables

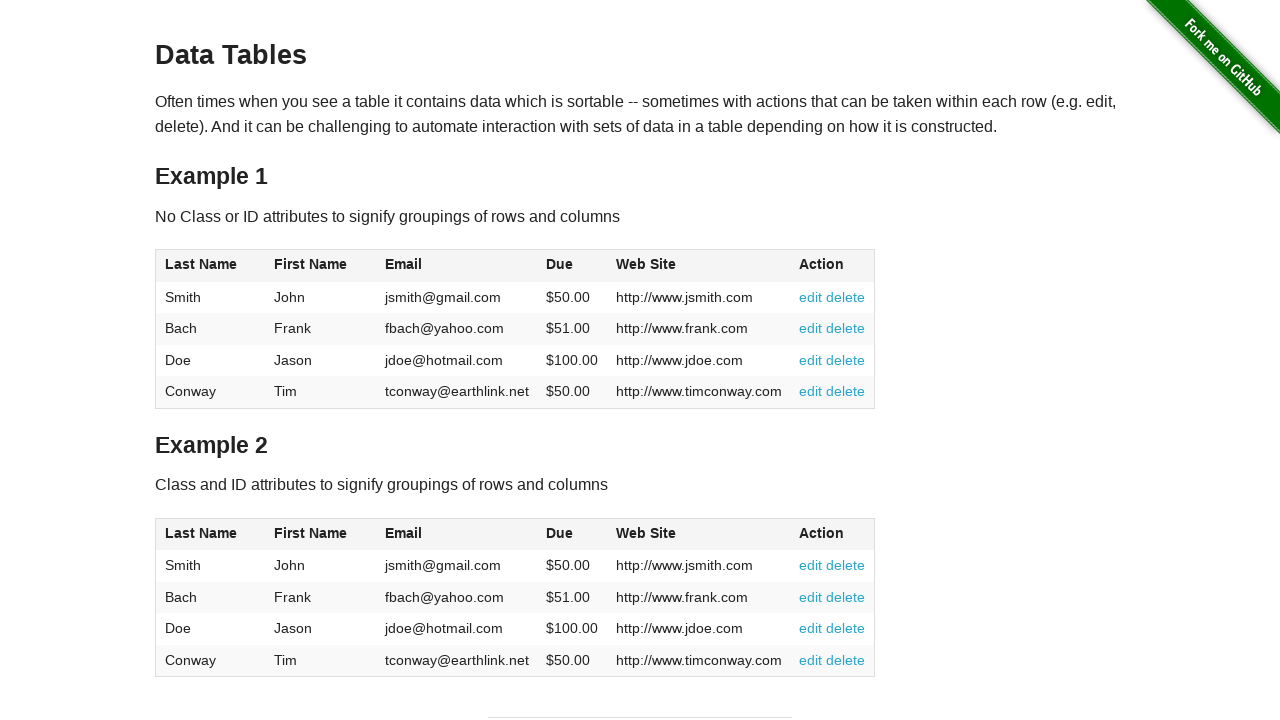

Clicked the Due column header on the second table to sort at (560, 533) on #table2 thead .dues
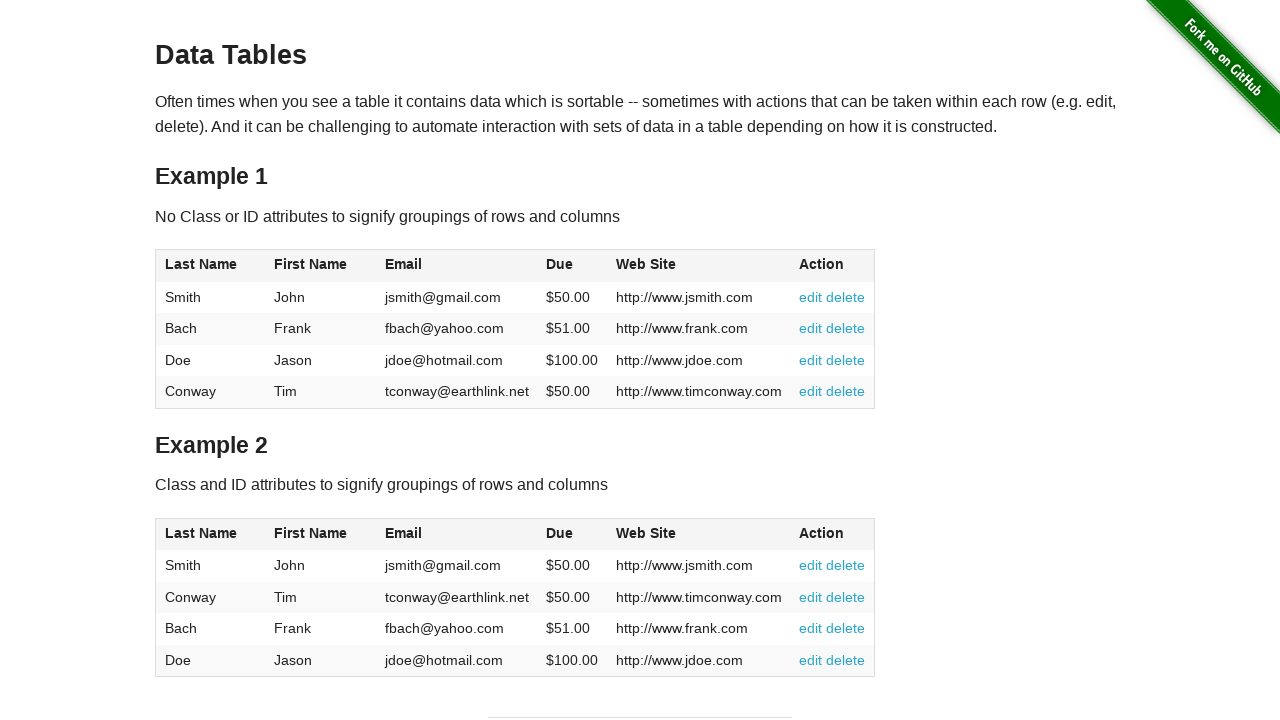

Table sorted and Due column verified as visible in table body
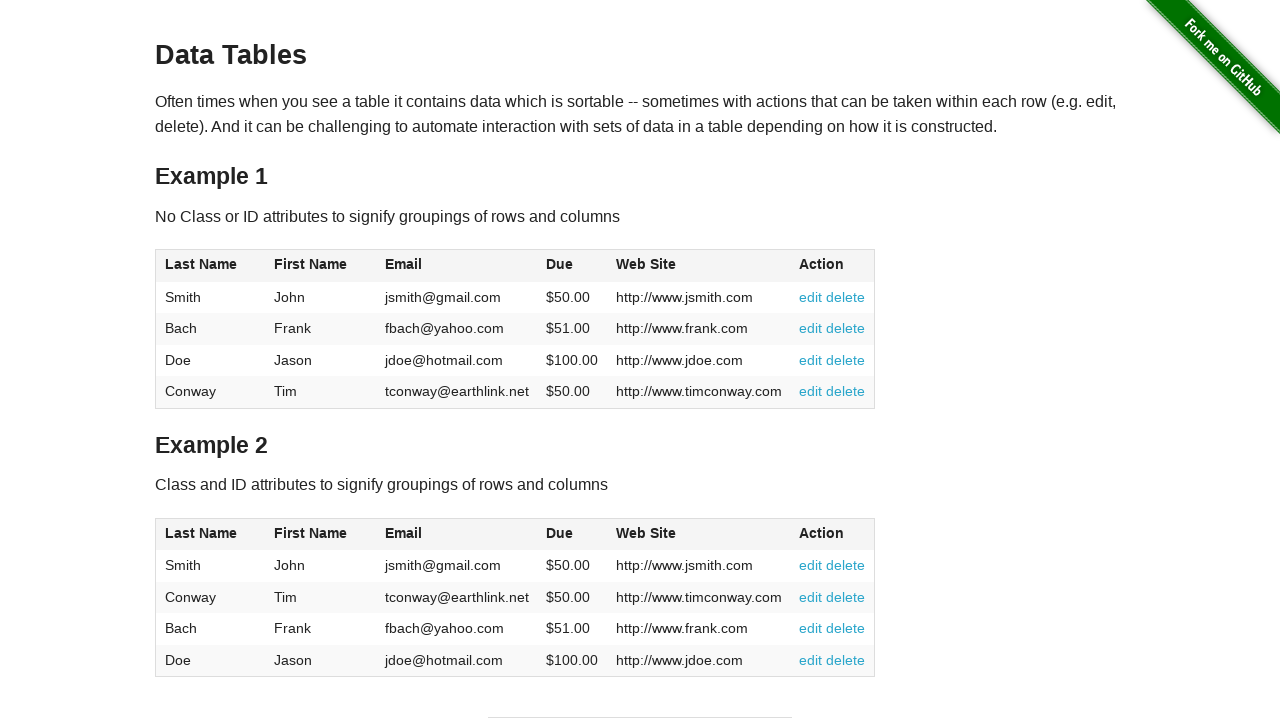

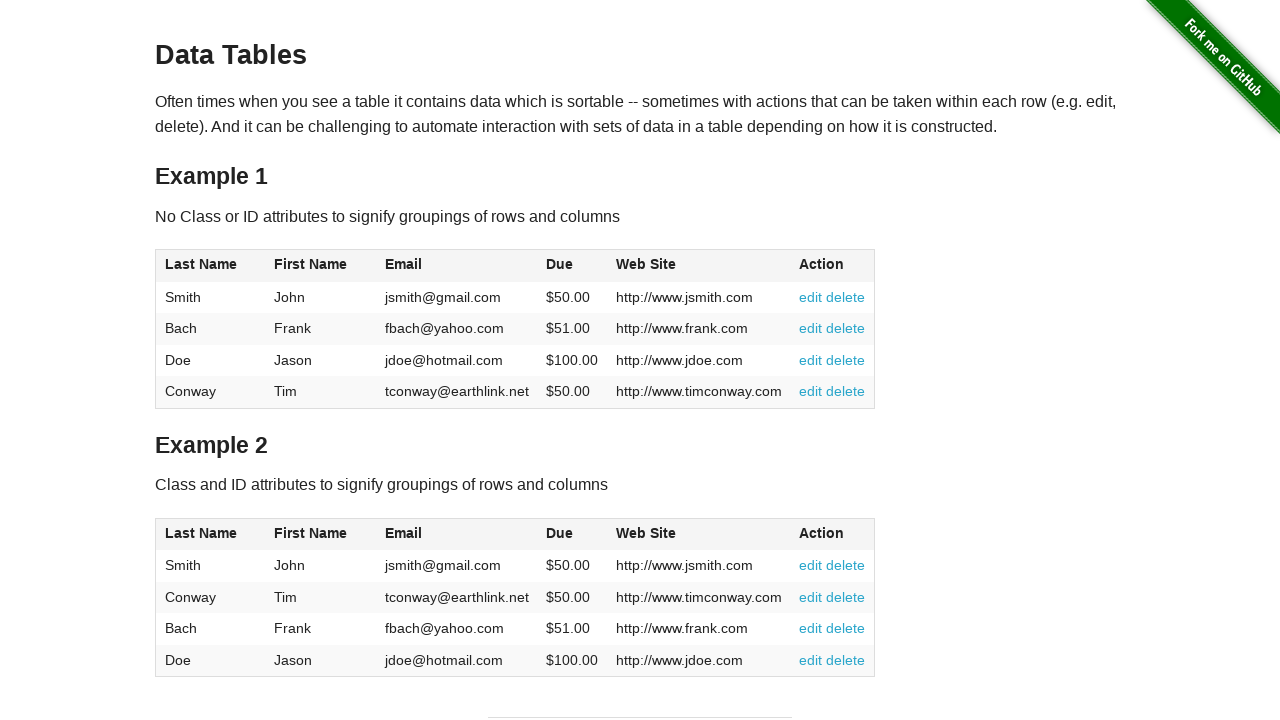